Tests JavaScript prompt box functionality by clicking a prompt button, entering text into the prompt dialog, and accepting it.

Starting URL: https://www.hyrtutorials.com/p/alertsdemo.html

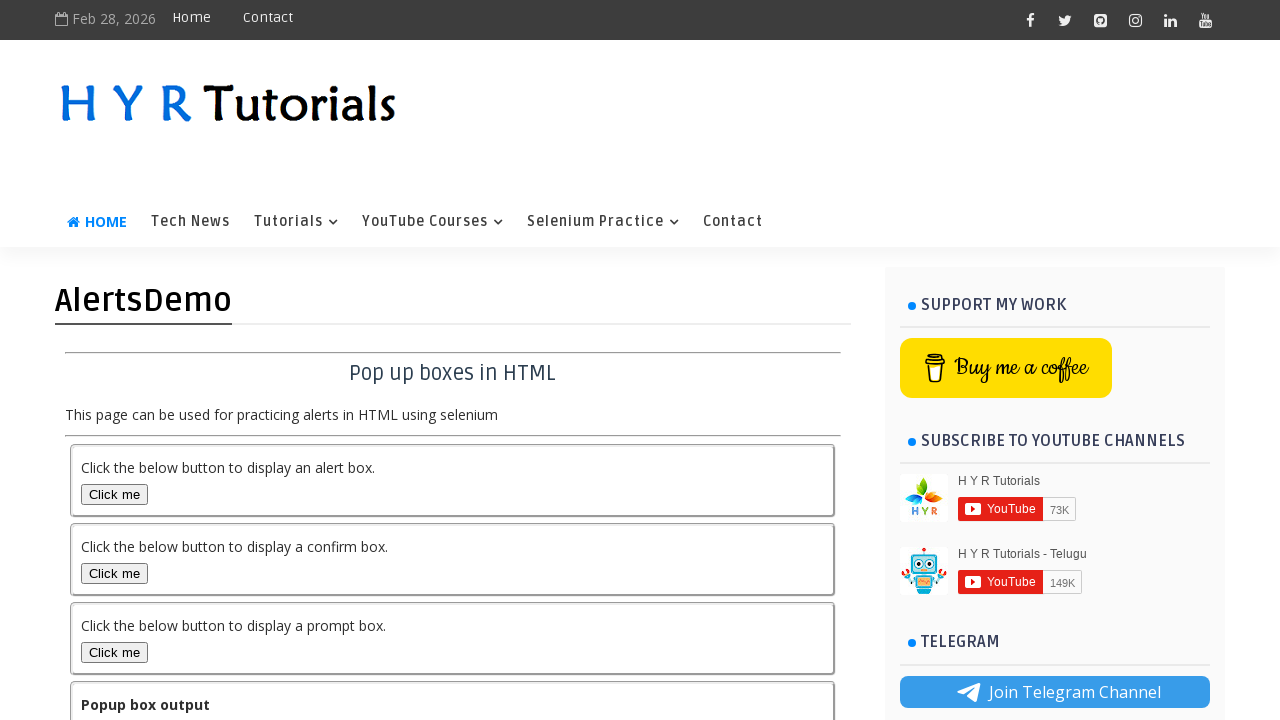

Clicked the prompt box button to trigger JavaScript prompt dialog at (114, 652) on xpath=//button[@id='promptBox']
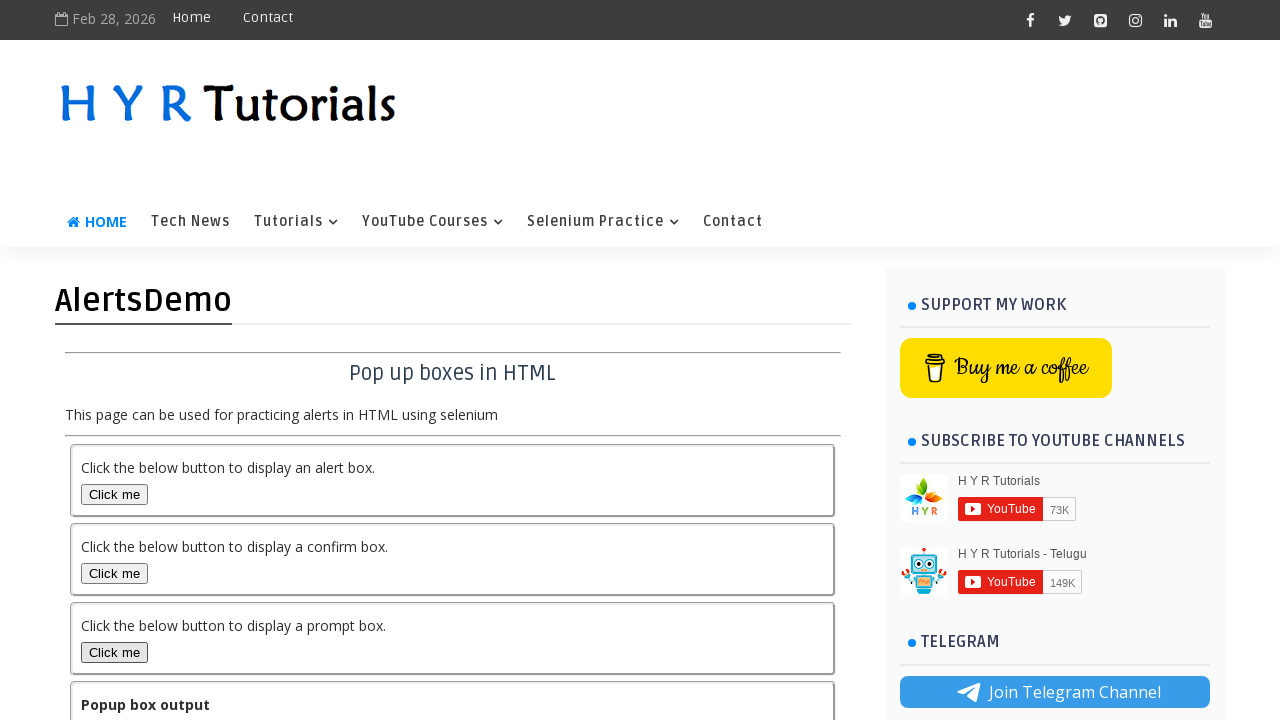

Set up dialog handler to accept prompts with their message text
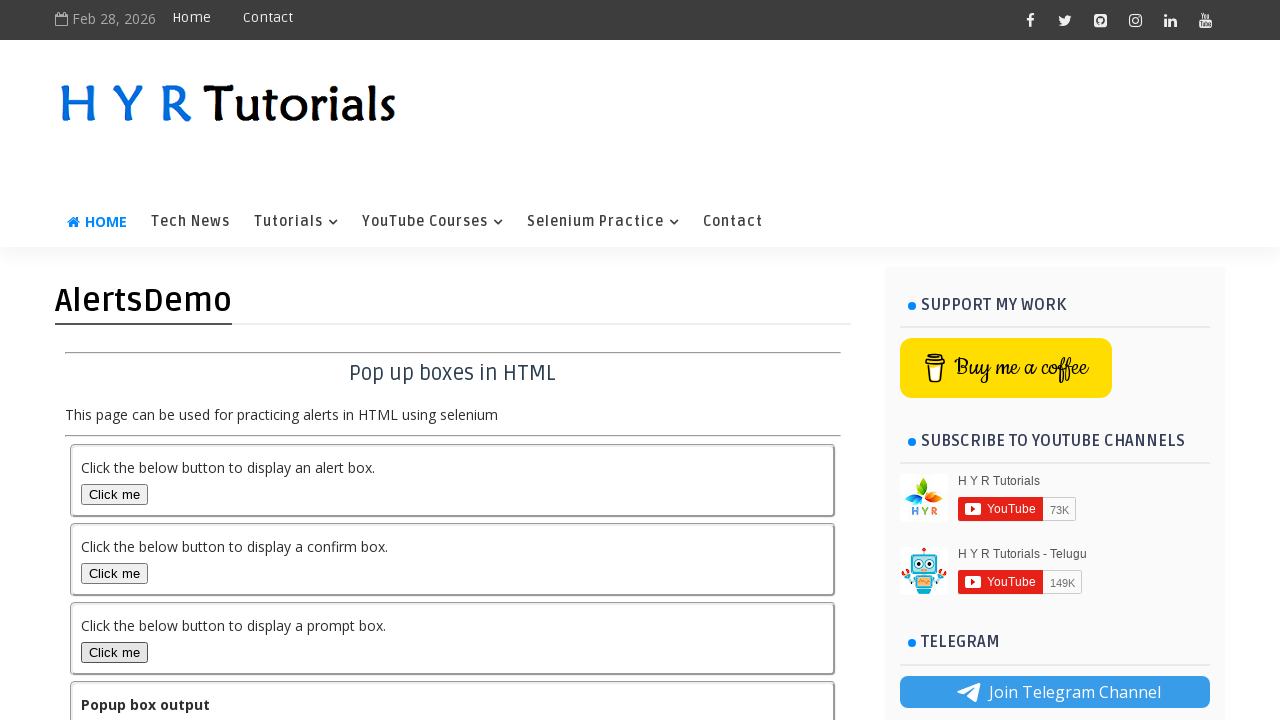

Clicked prompt box button to trigger the dialog at (114, 652) on xpath=//button[@id='promptBox']
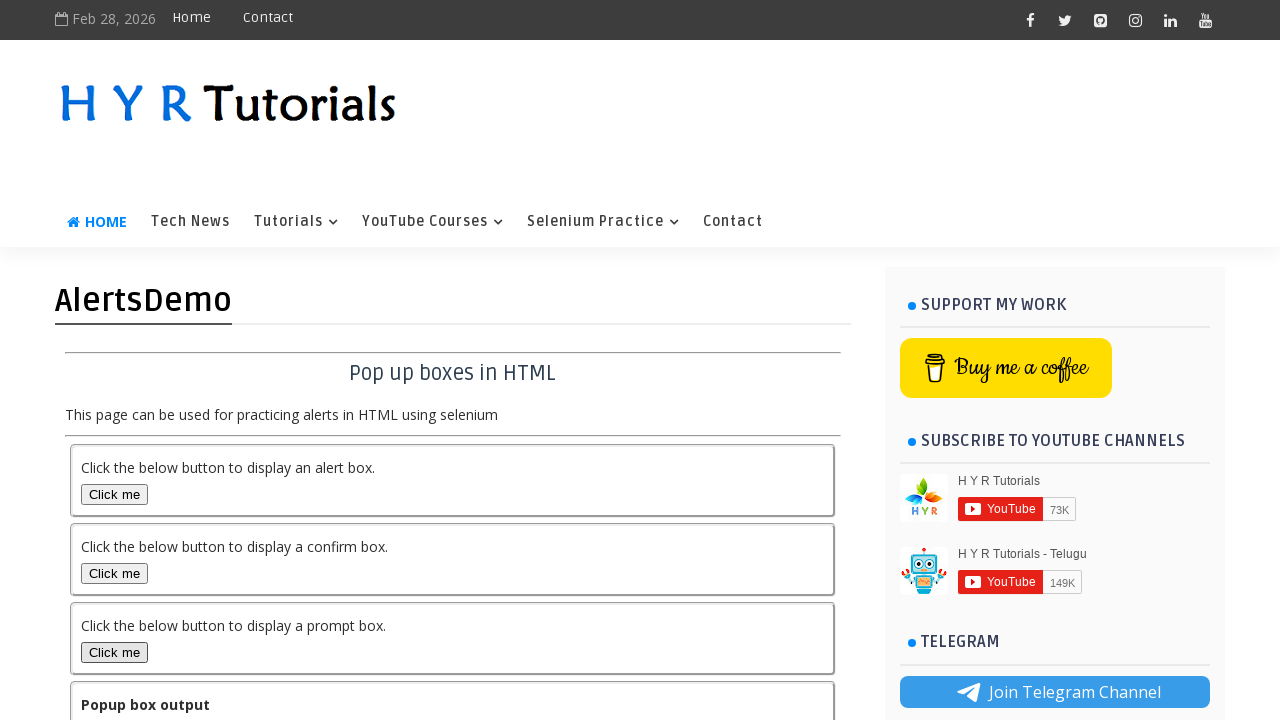

Waited for prompt result to be displayed
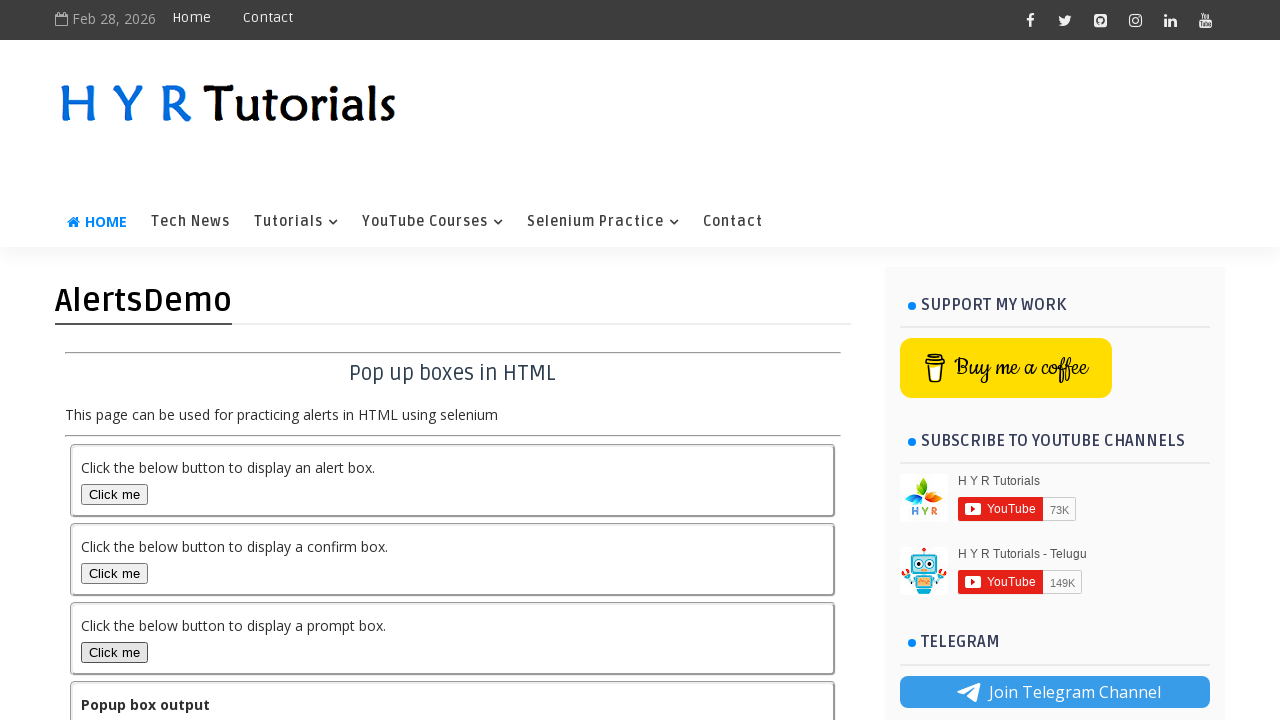

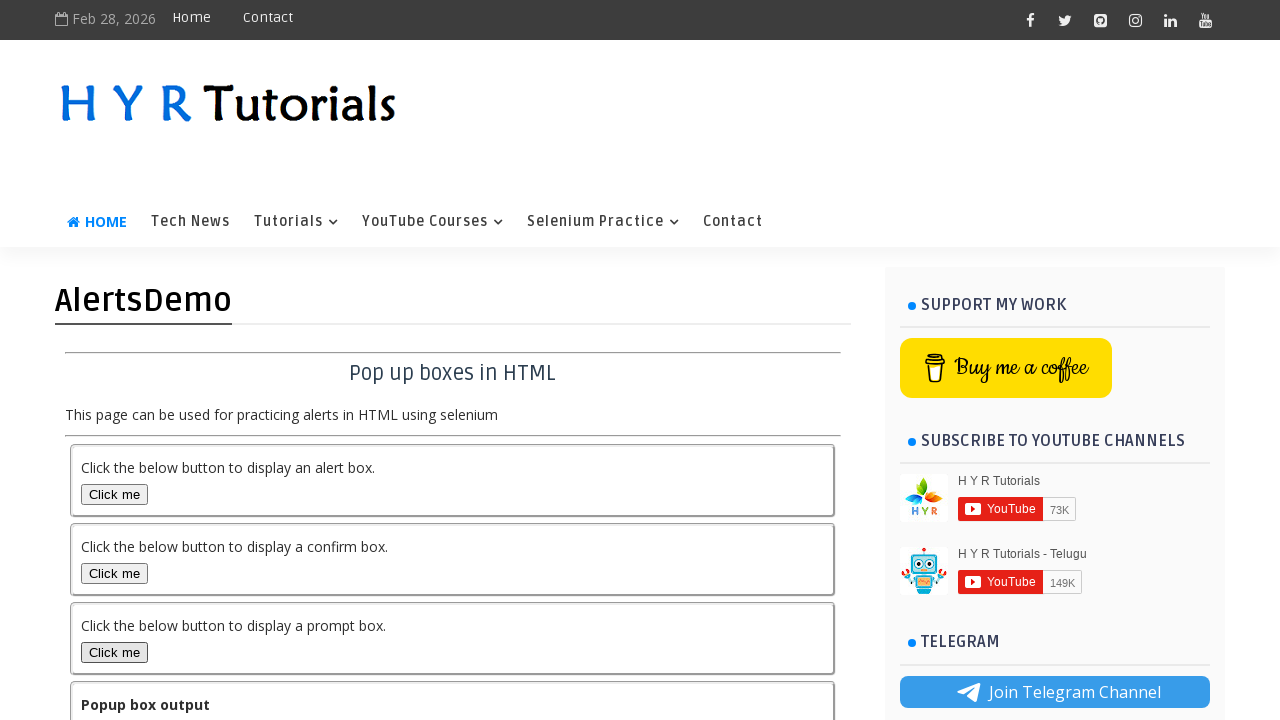